Tests HTML5 form validation messages by clicking submit without filling fields, then progressively filling each required field and verifying the validation messages update correctly

Starting URL: https://automationfc.github.io/html5/index.html

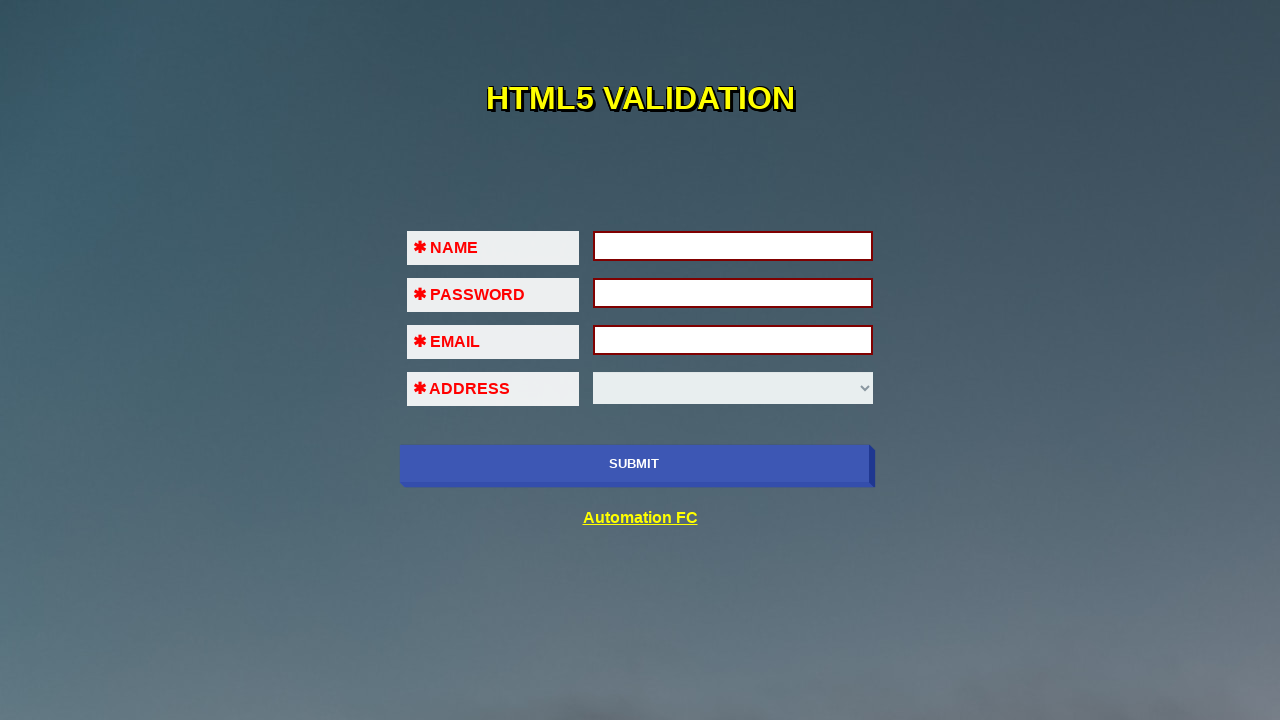

Clicked submit button to trigger validation on empty form at (634, 464) on input.btn
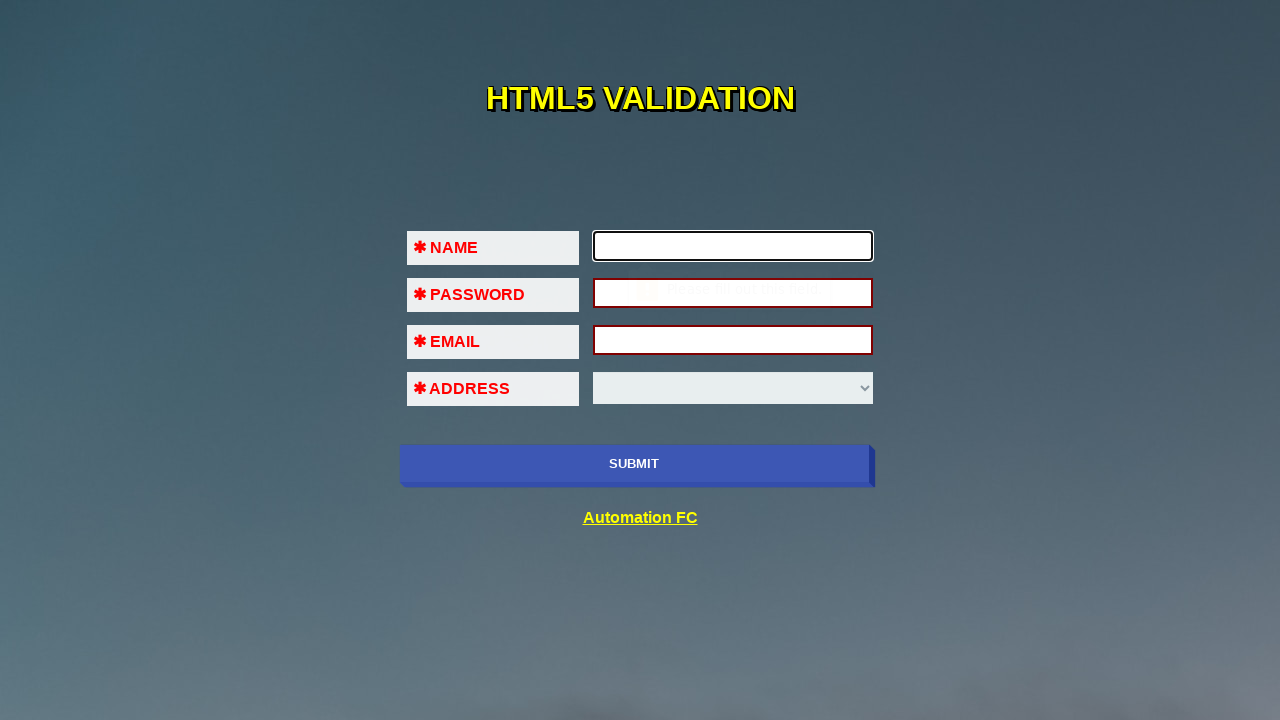

Retrieved validation message from first name field
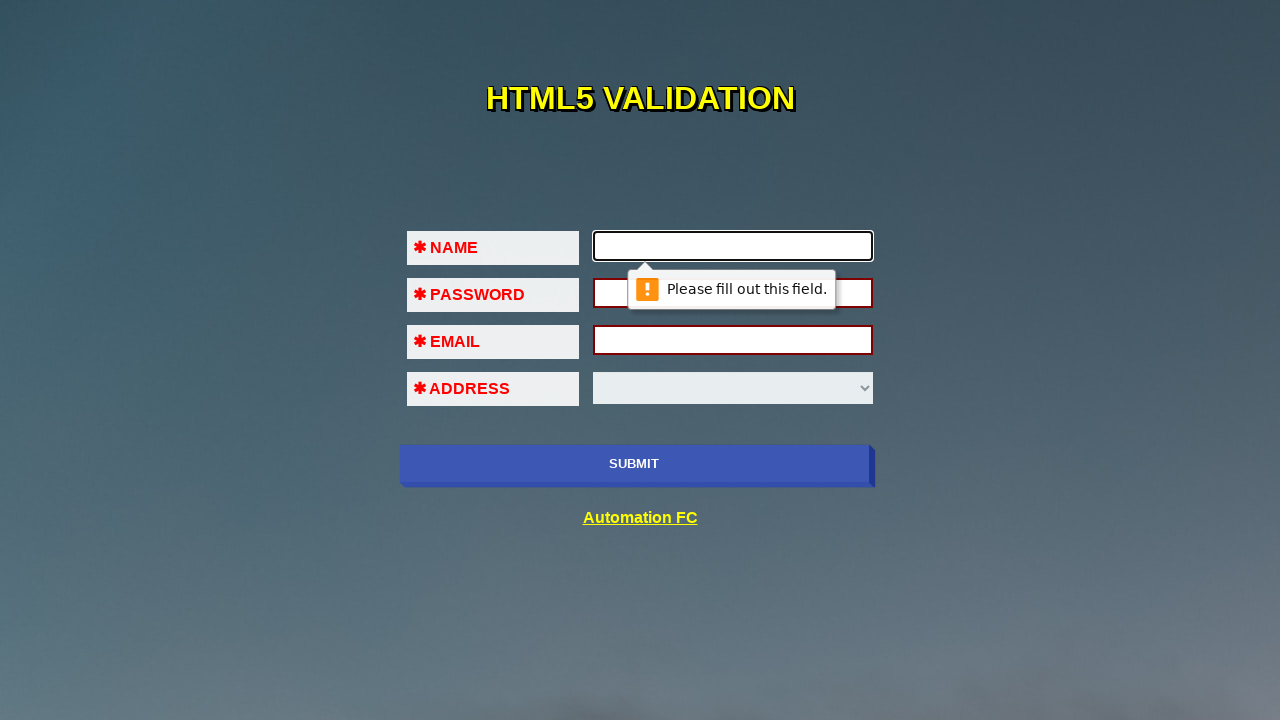

Asserted first name field validation message is 'Please fill out this field.'
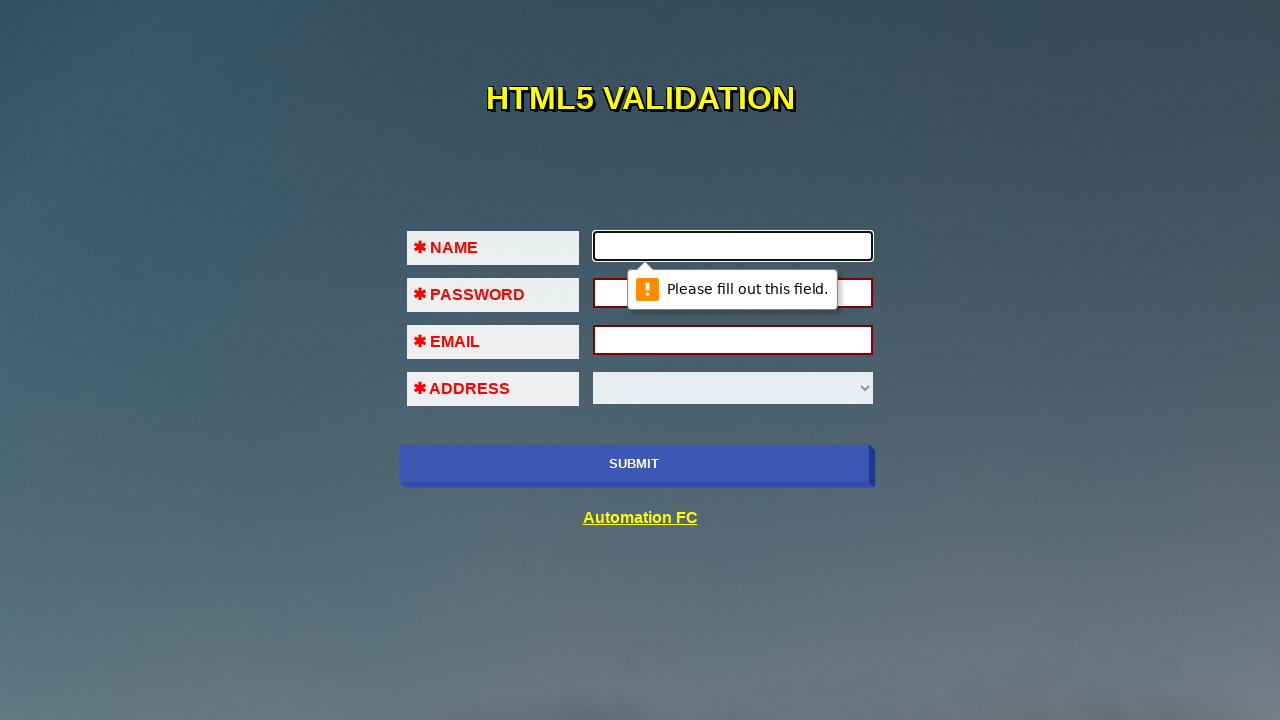

Filled first name field with 'Nam Vo' on #fname
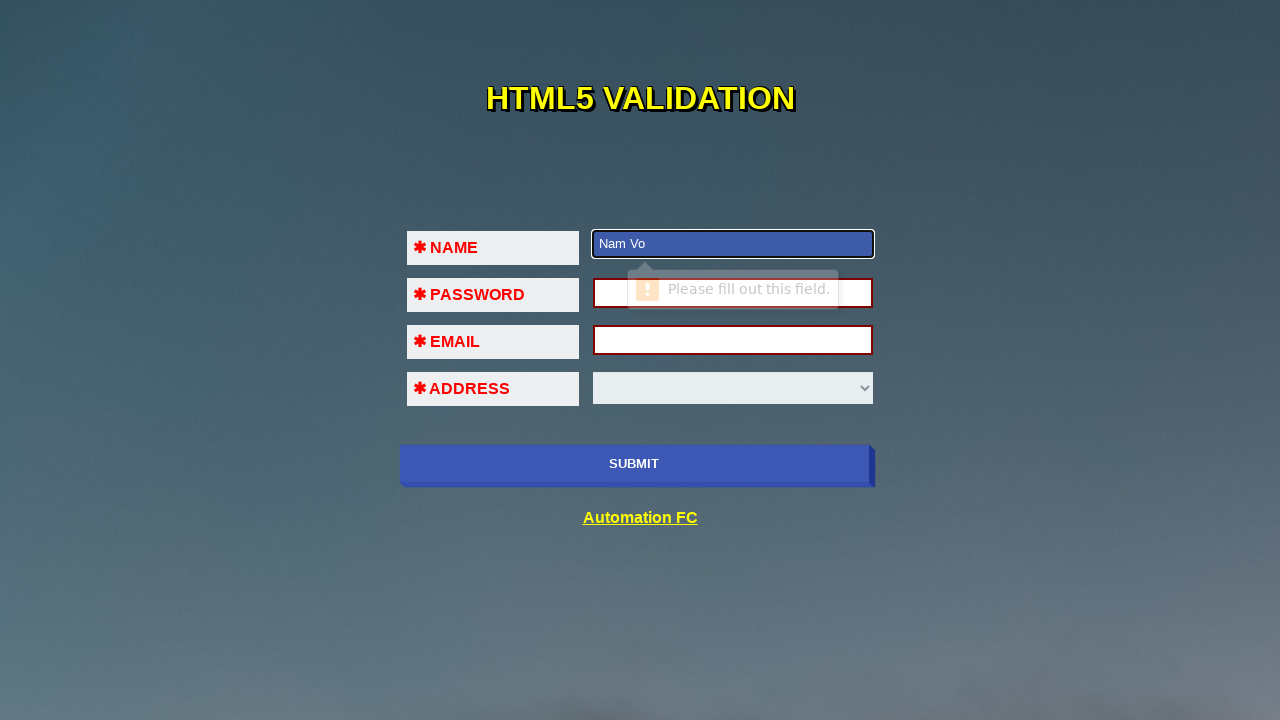

Clicked submit button to trigger validation on password field at (634, 464) on input.btn
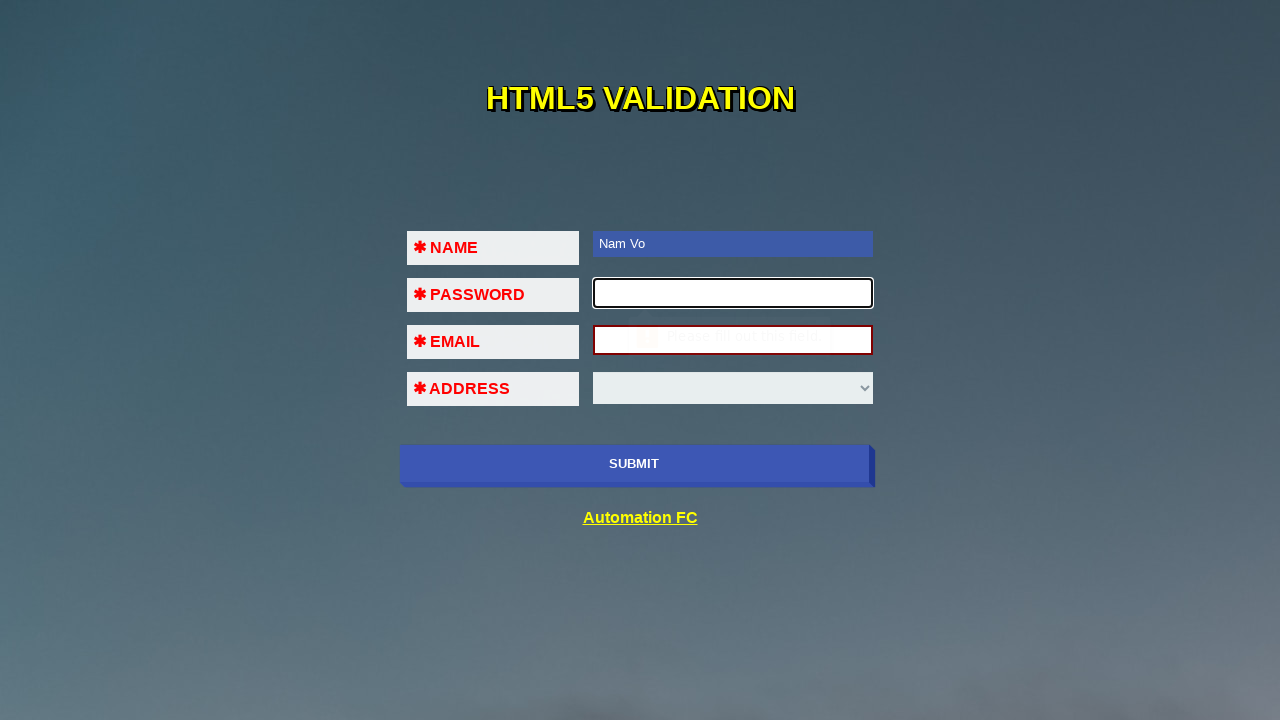

Retrieved validation message from password field
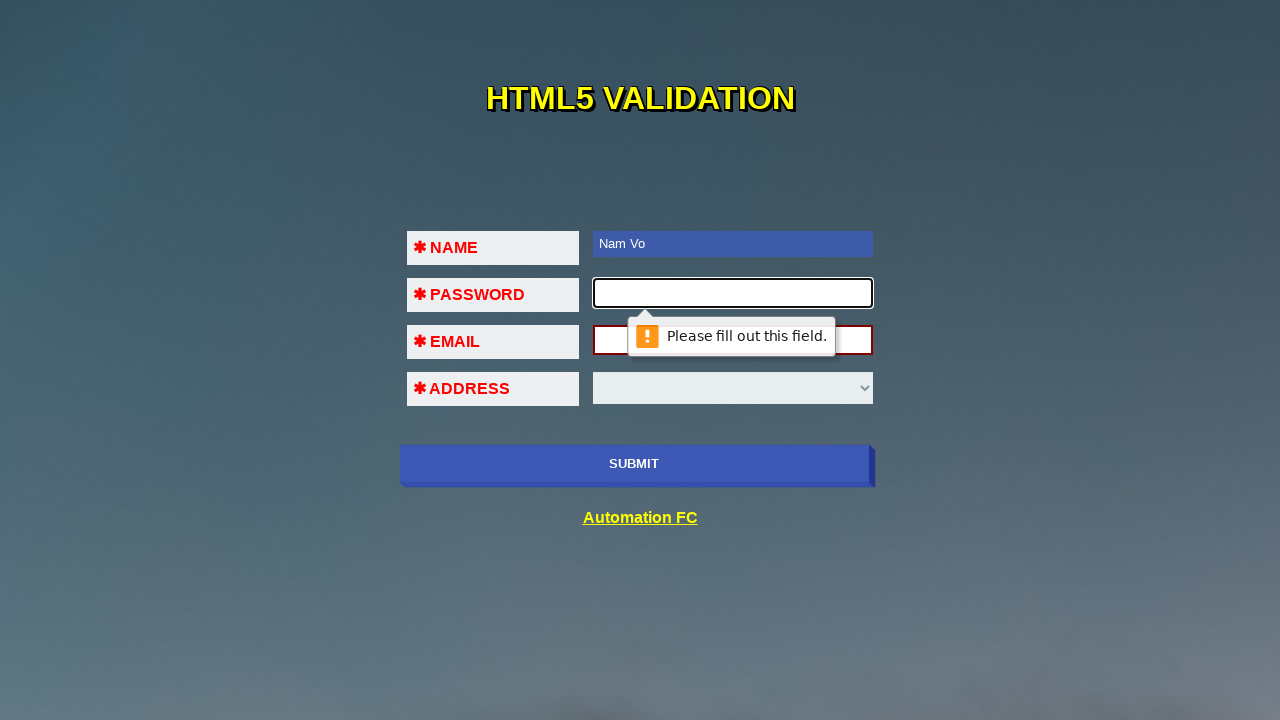

Asserted password field validation message is 'Please fill out this field.'
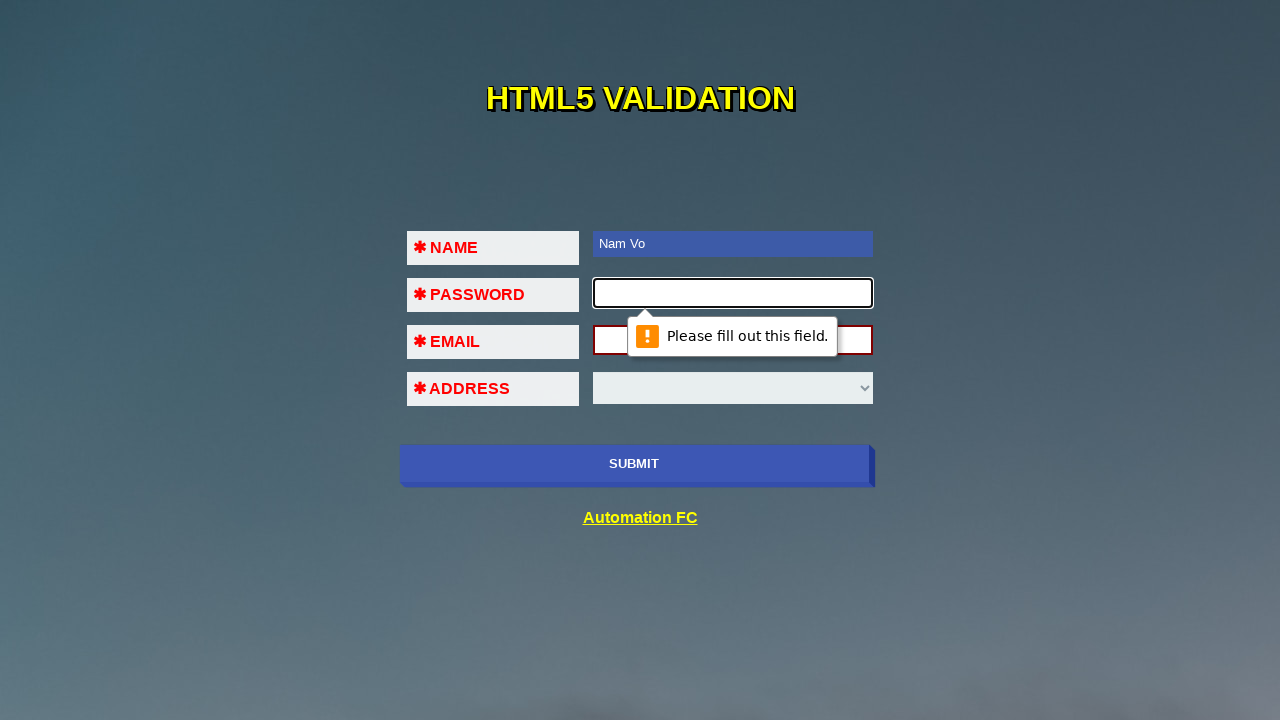

Filled password field with '123456' on #pass
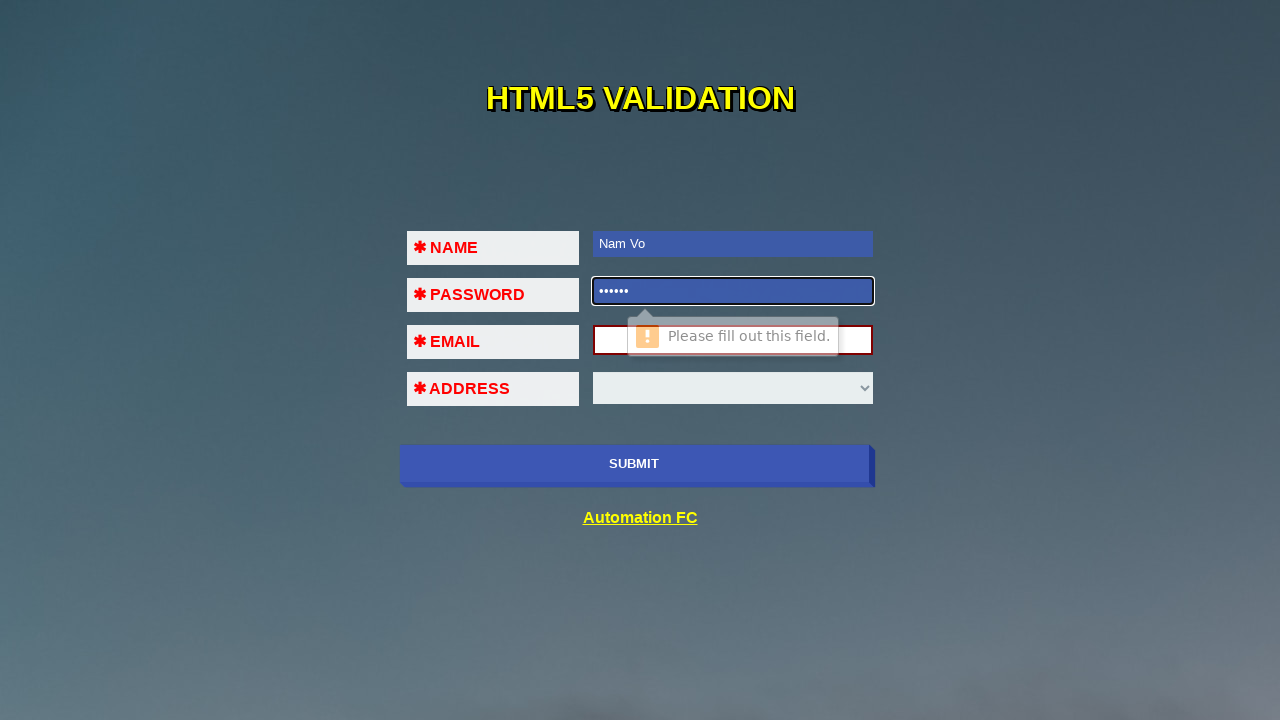

Clicked submit button to trigger validation on email field at (634, 464) on input.btn
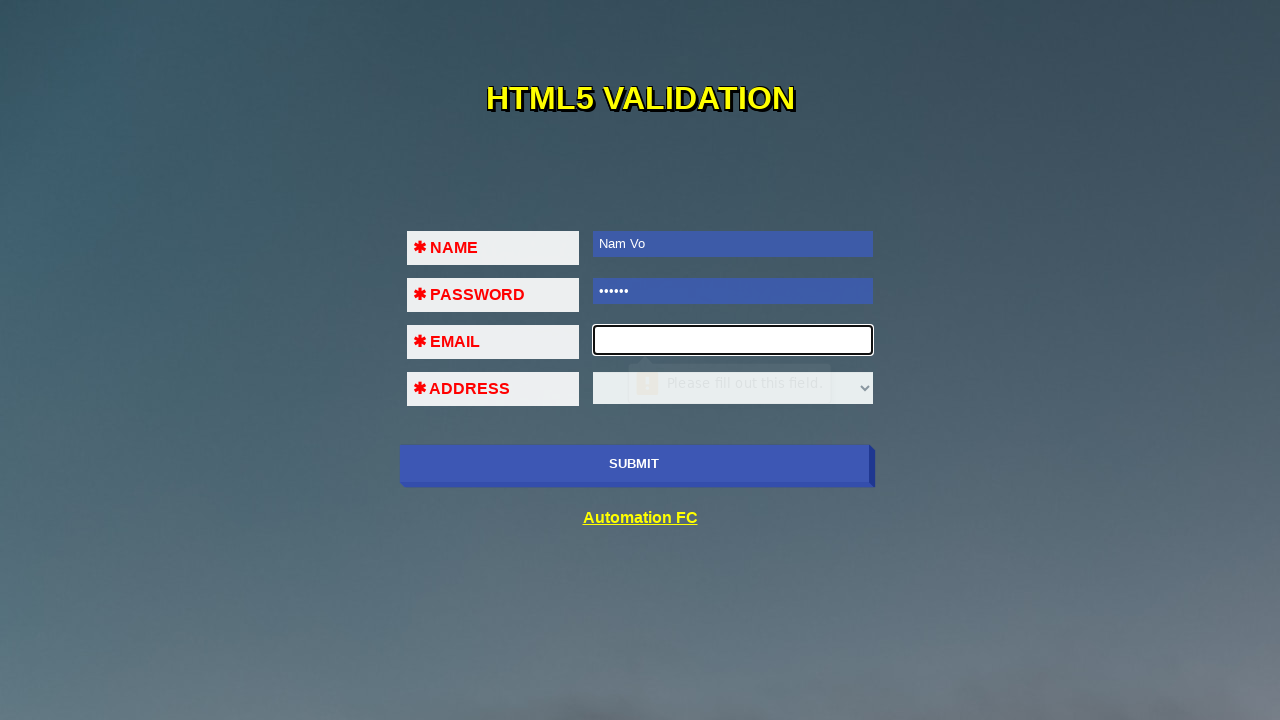

Retrieved validation message from email field
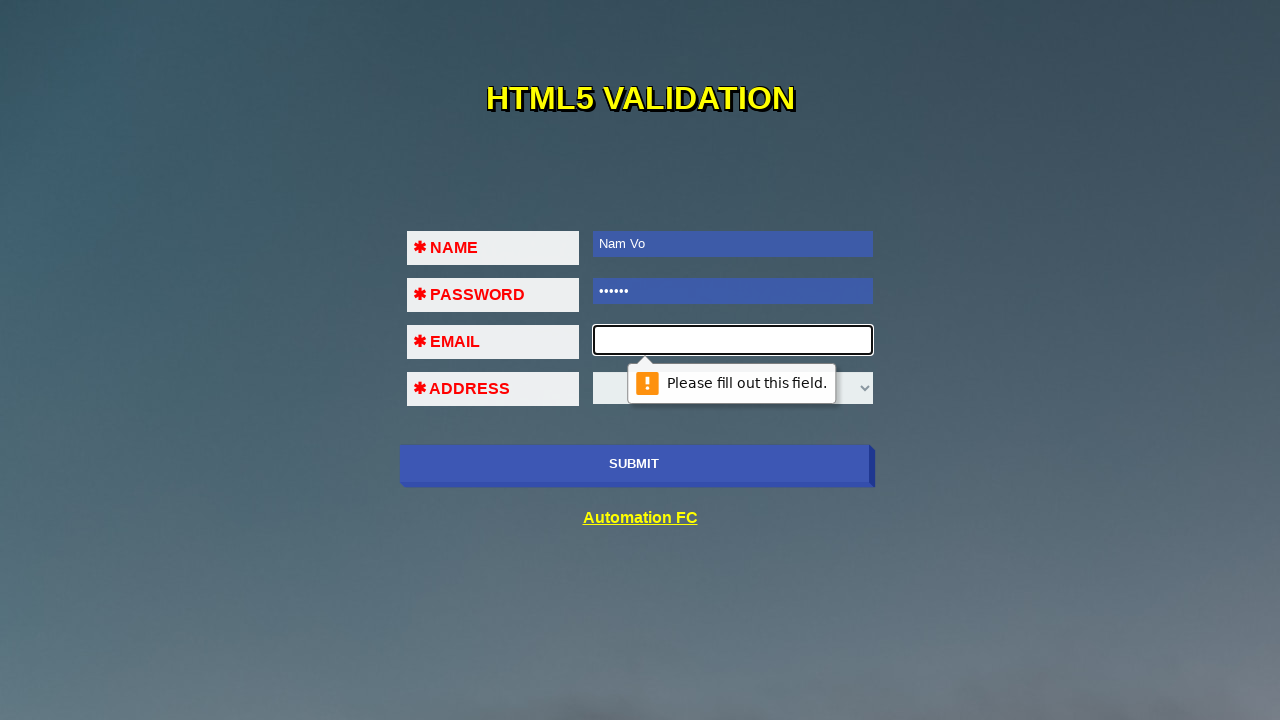

Asserted email field validation message is 'Please fill out this field.'
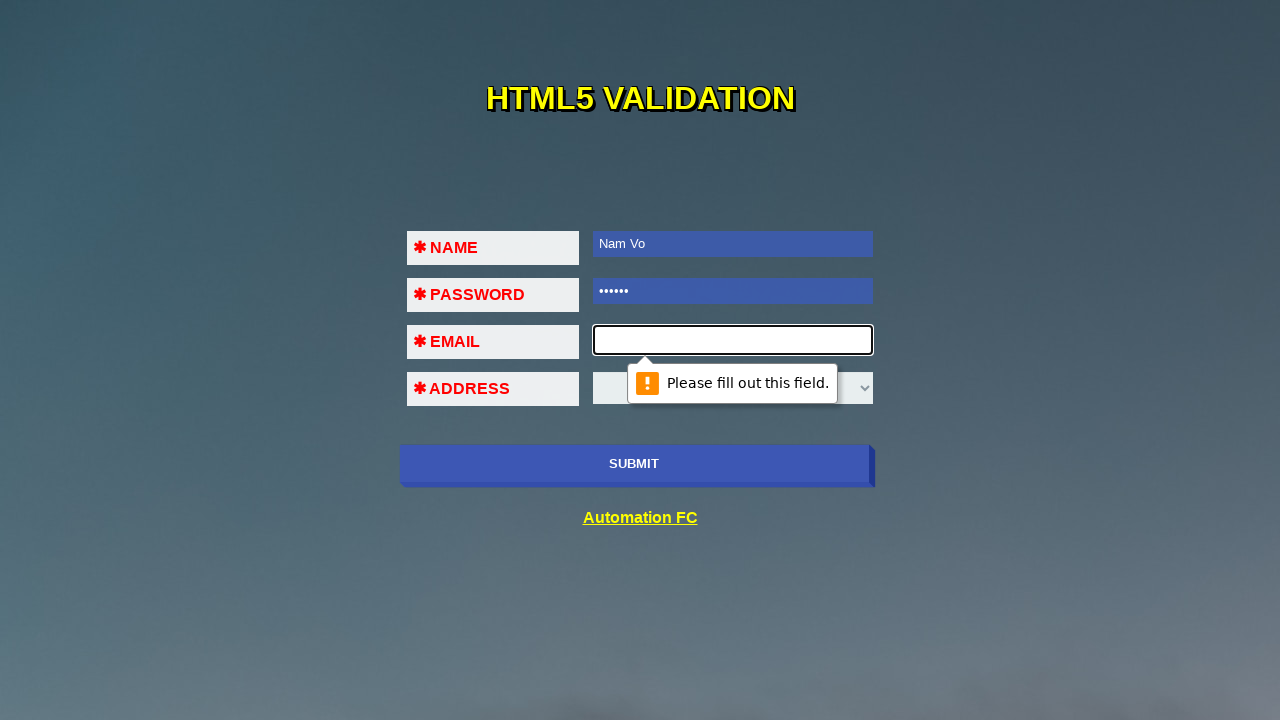

Filled email field with 'selenium@gmail.com' on #em
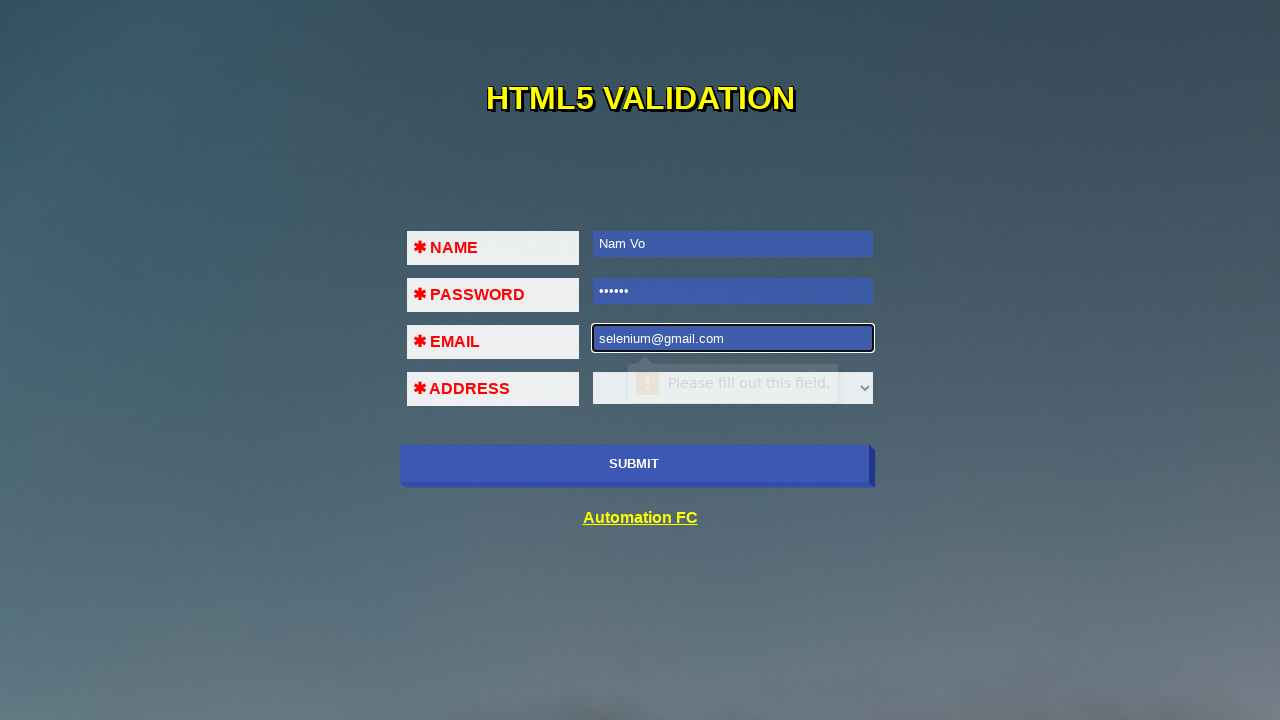

Clicked submit button to trigger validation on select dropdown at (634, 464) on input.btn
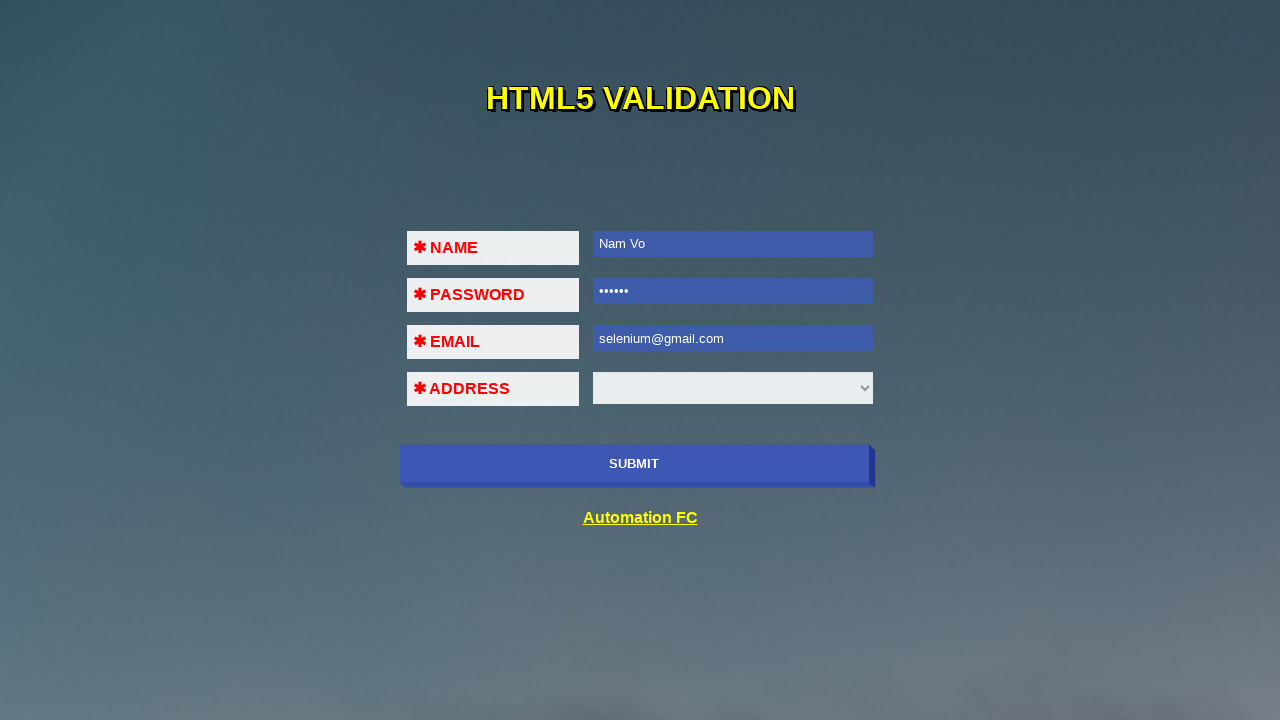

Retrieved validation message from select dropdown field
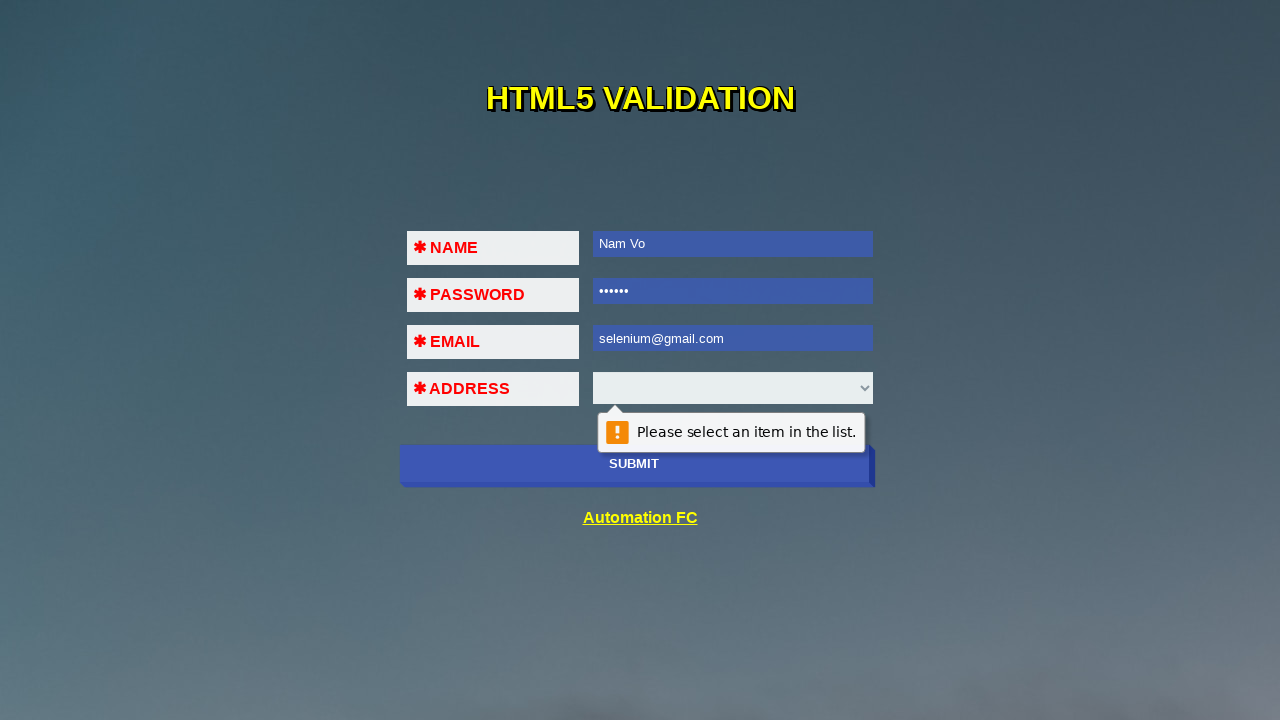

Asserted select dropdown validation message is 'Please select an item in the list.'
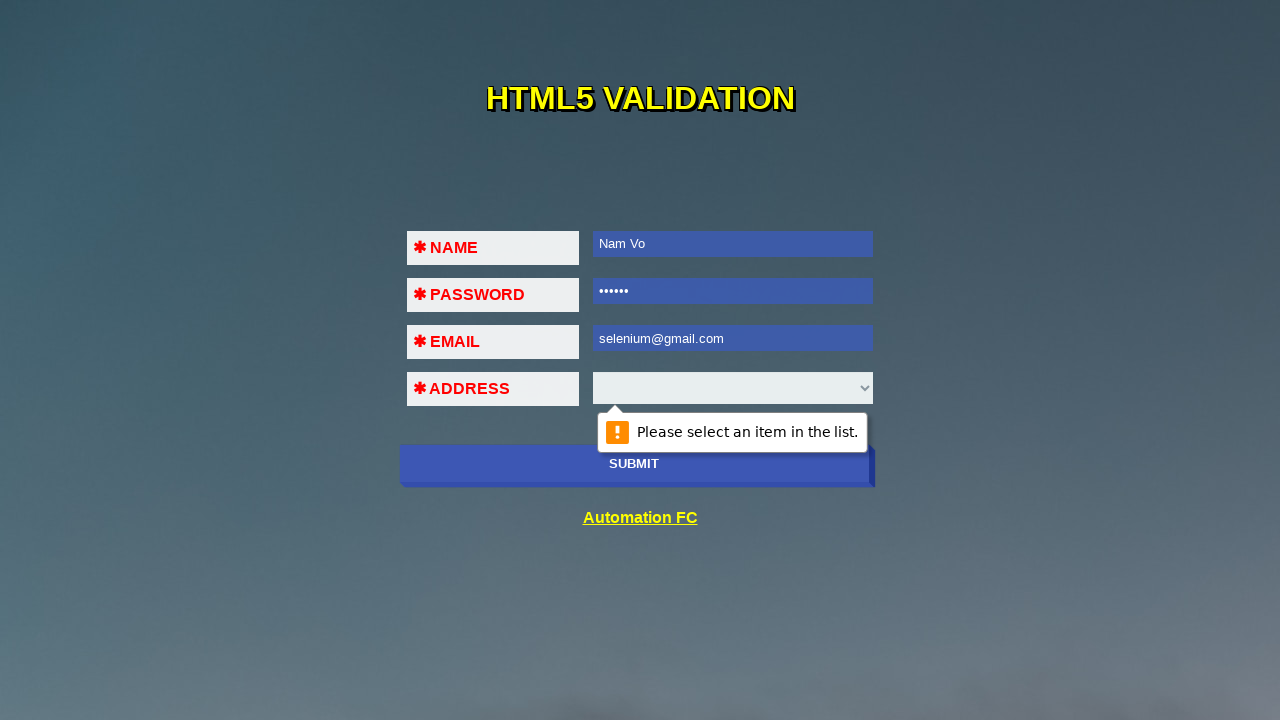

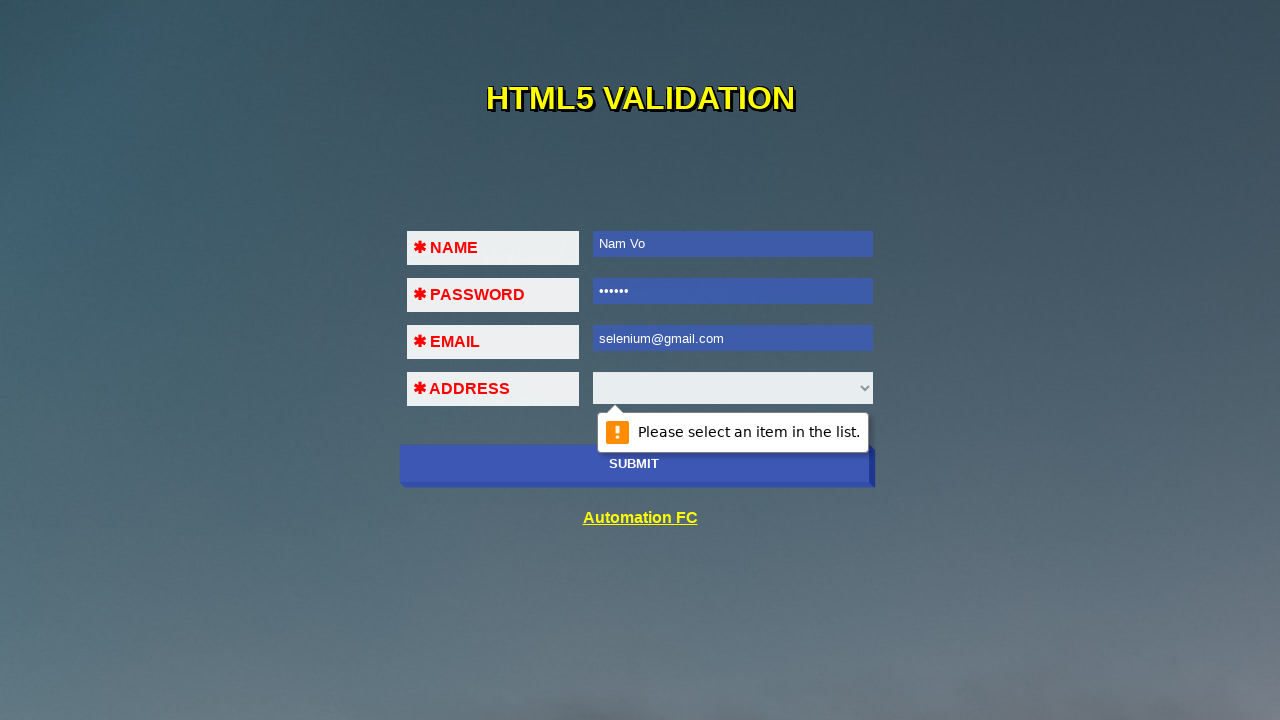